Tests XPath sibling and parent traversal locator strategies by finding buttons in the header using following-sibling and parent axis navigation techniques

Starting URL: https://rahulshettyacademy.com/AutomationPractice/

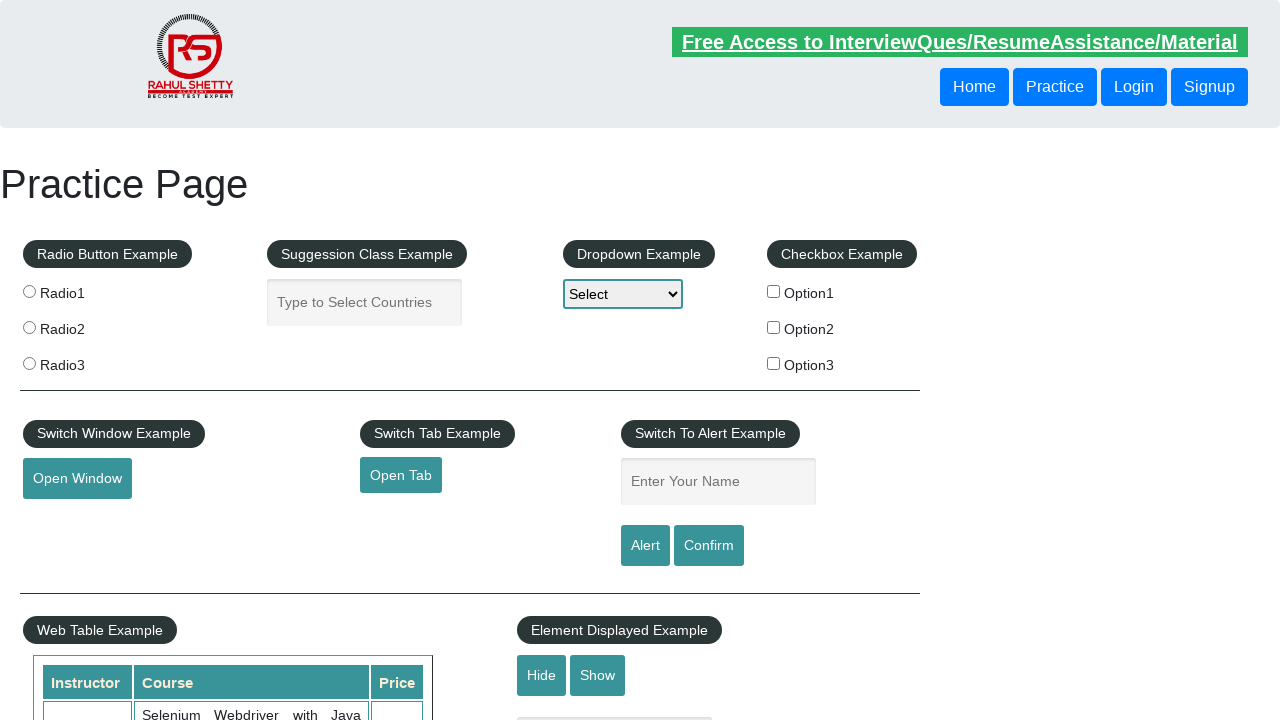

Retrieved button text using XPath following-sibling axis traversal from first header button
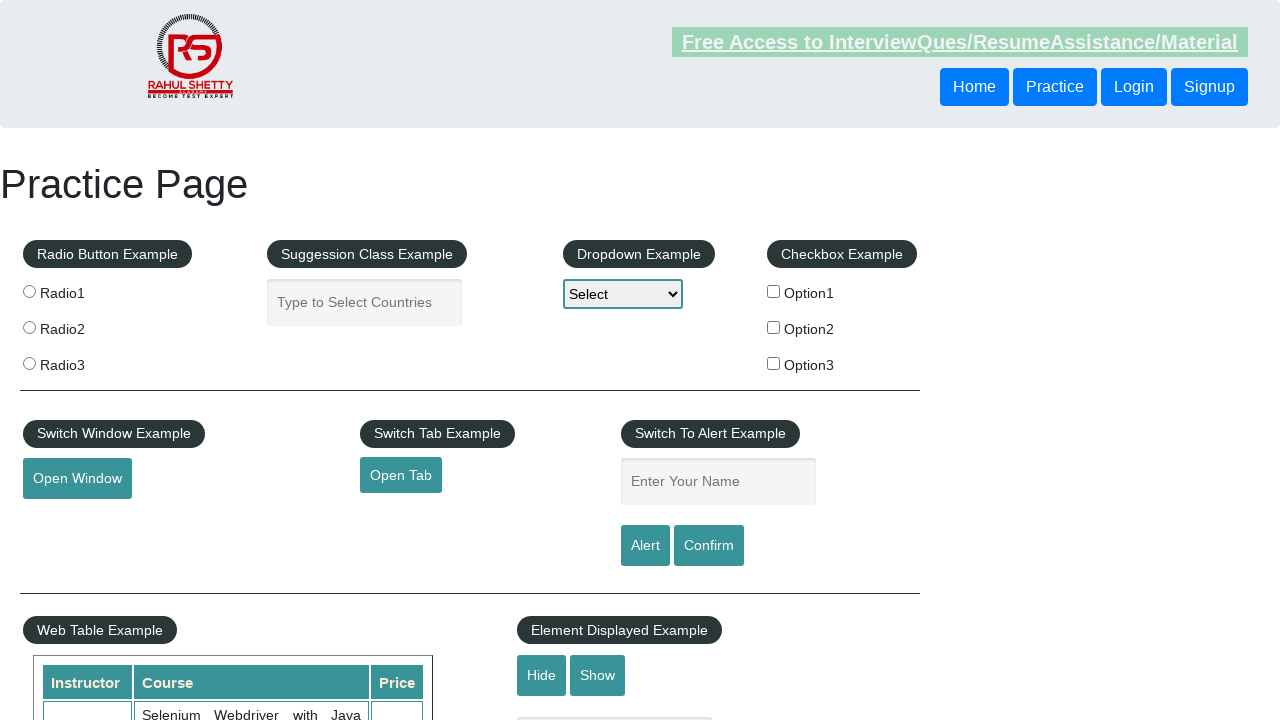

Retrieved button text using XPath parent axis traversal to access second button in header div
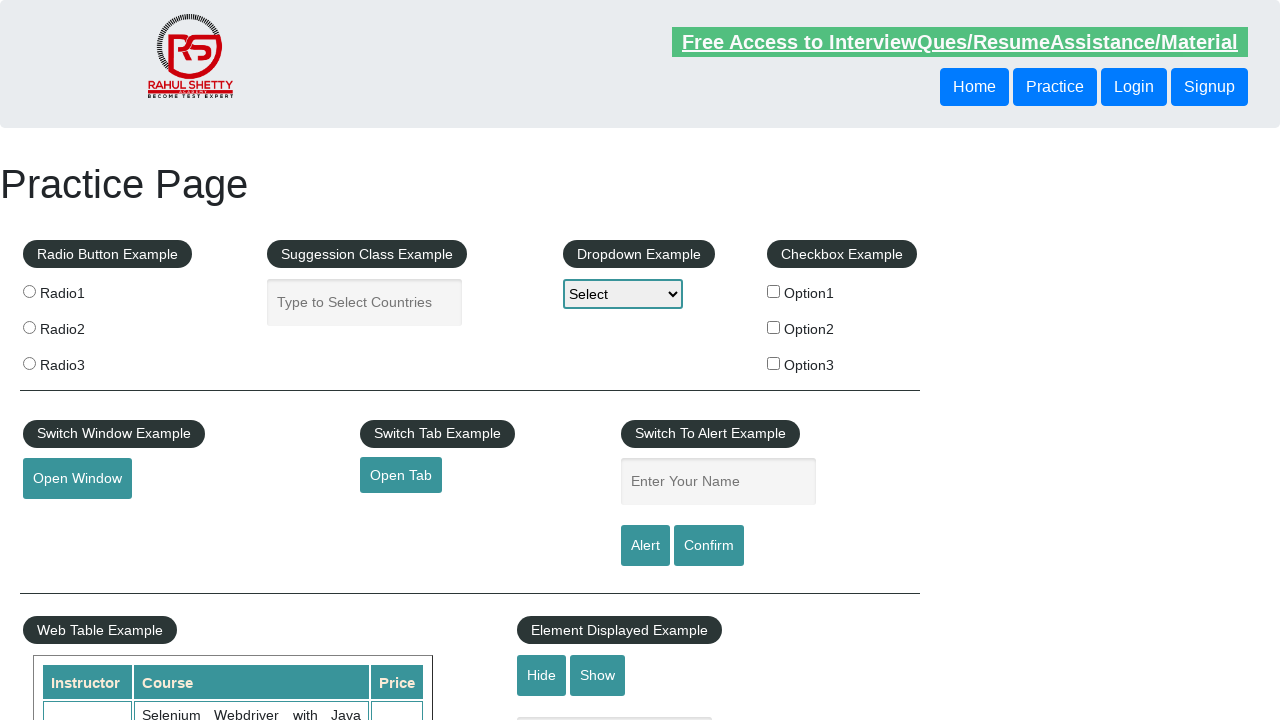

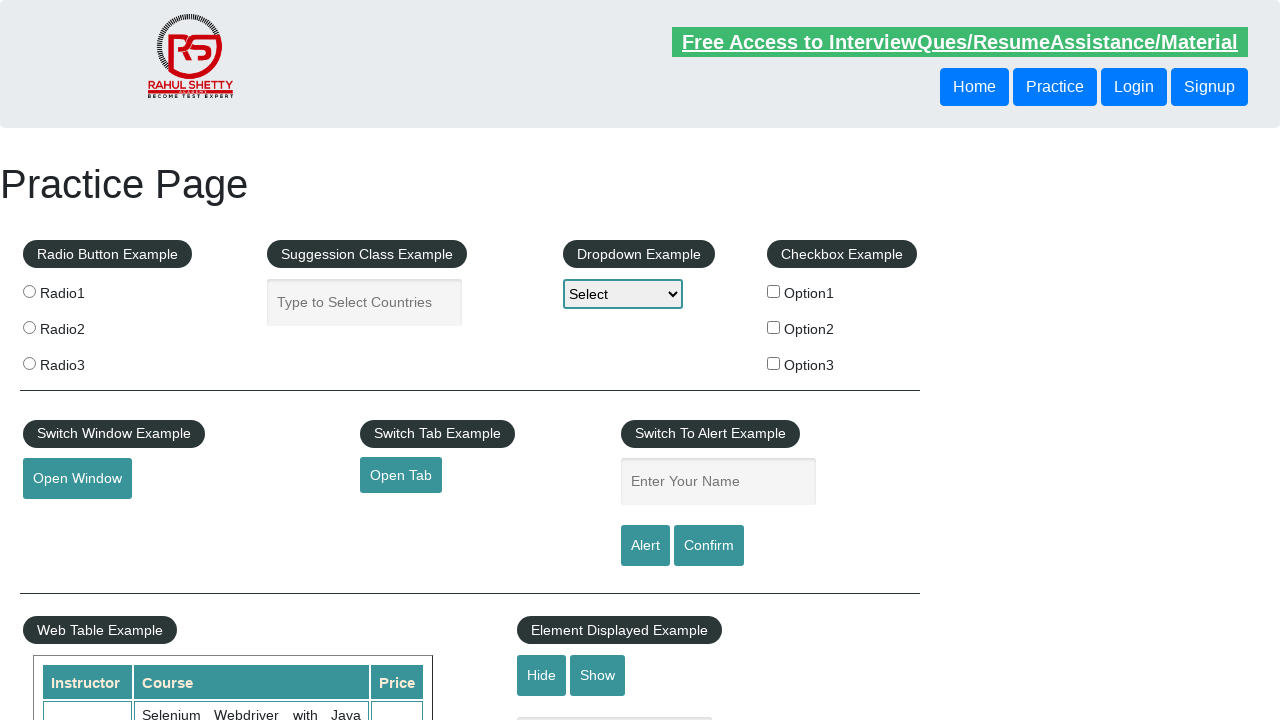